Tests Pokemon search functionality by searching for Bulbasaur and verifying the result displays the correct Pokemon name

Starting URL: https://egarciasec.github.io/pdex/

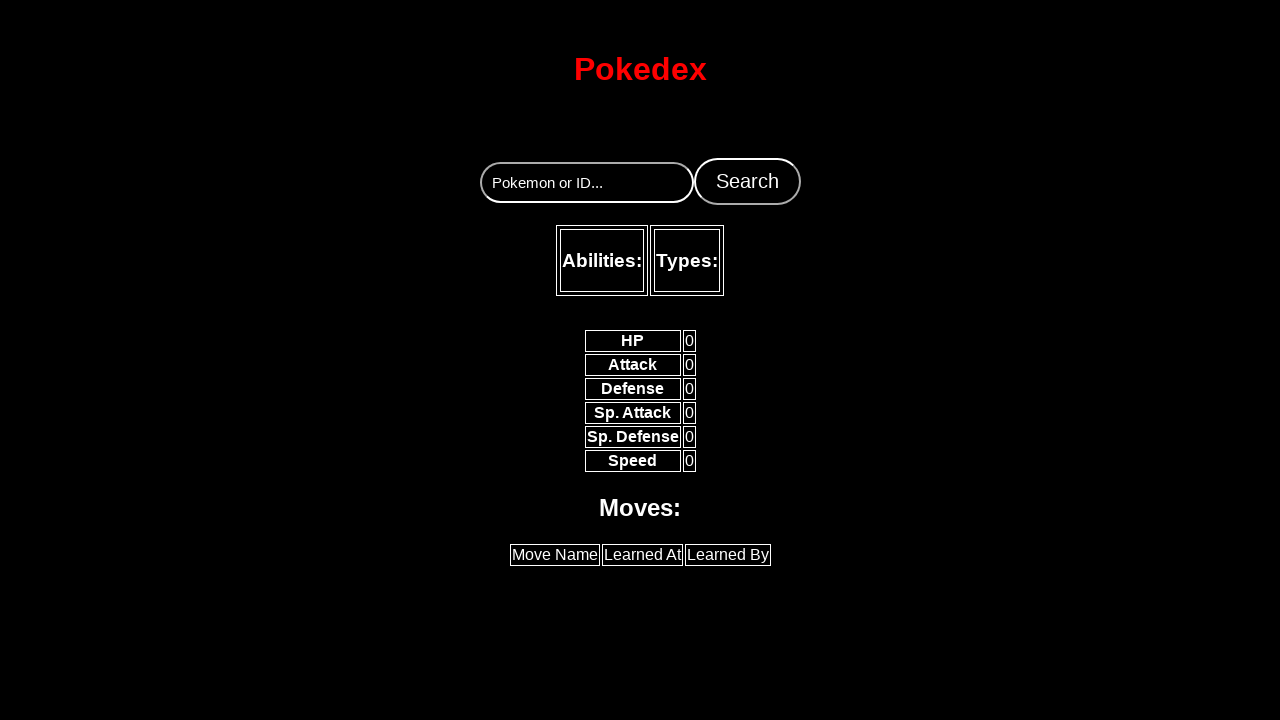

Filled search input with 'bulbasaur' on //*[@id="PokeINFO"]/input
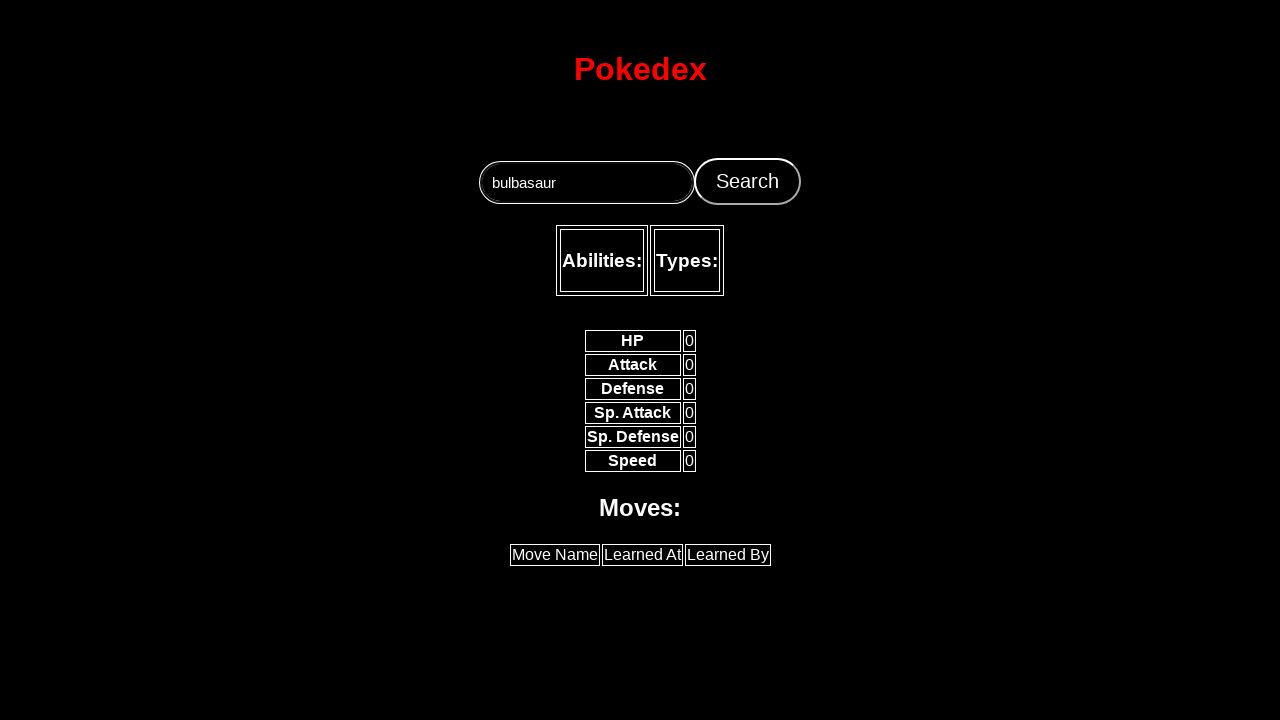

Clicked search button to find Bulbasaur at (747, 181) on xpath=//*[@id="PokeINFO"]/button
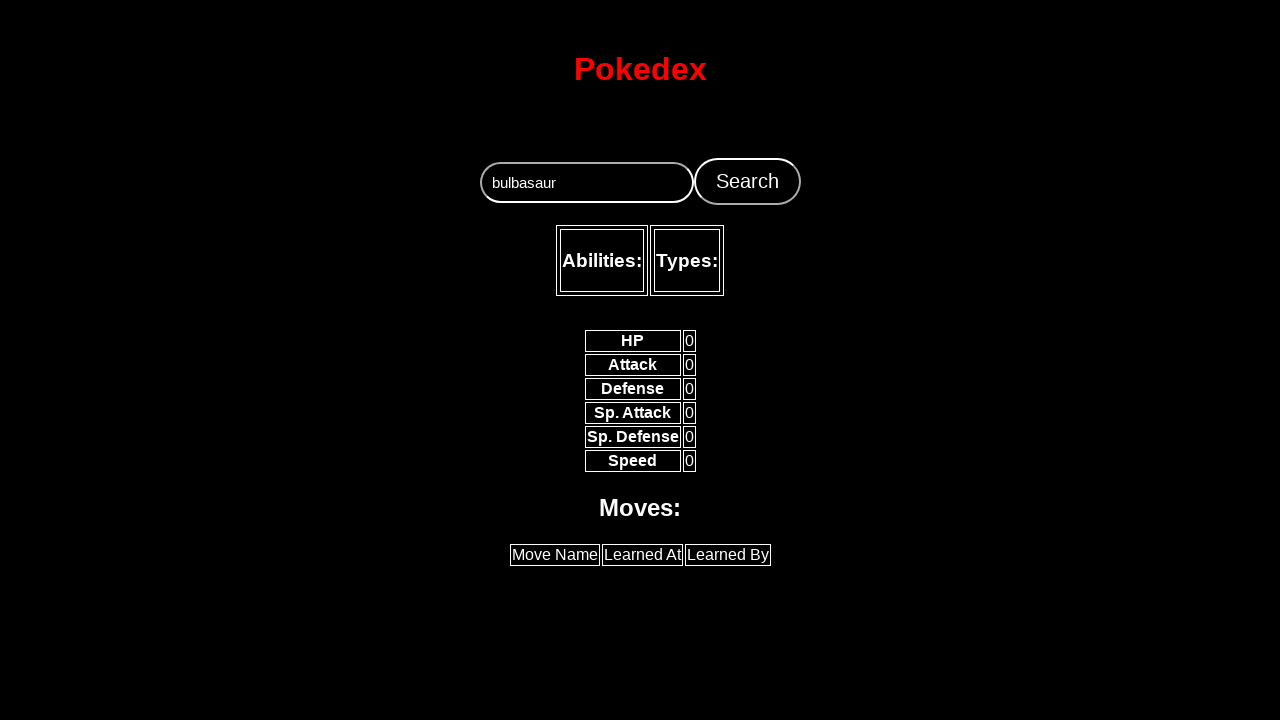

Pokemon search result loaded and name displayed
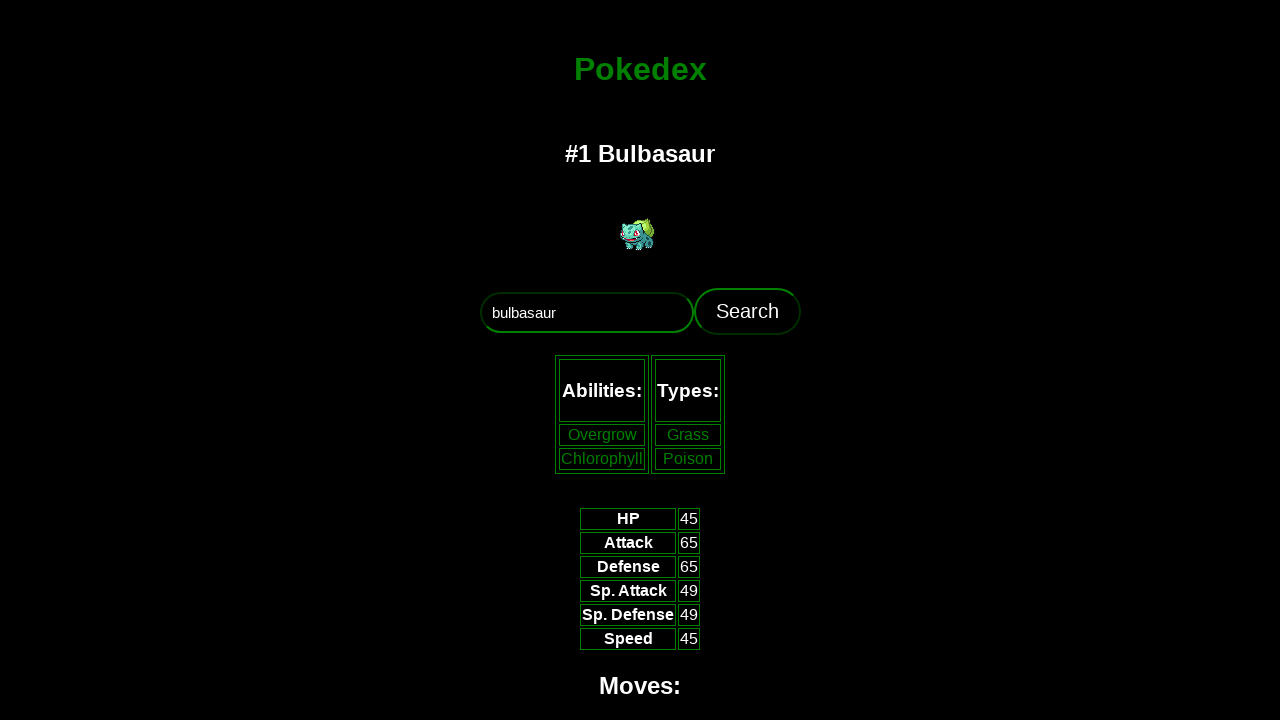

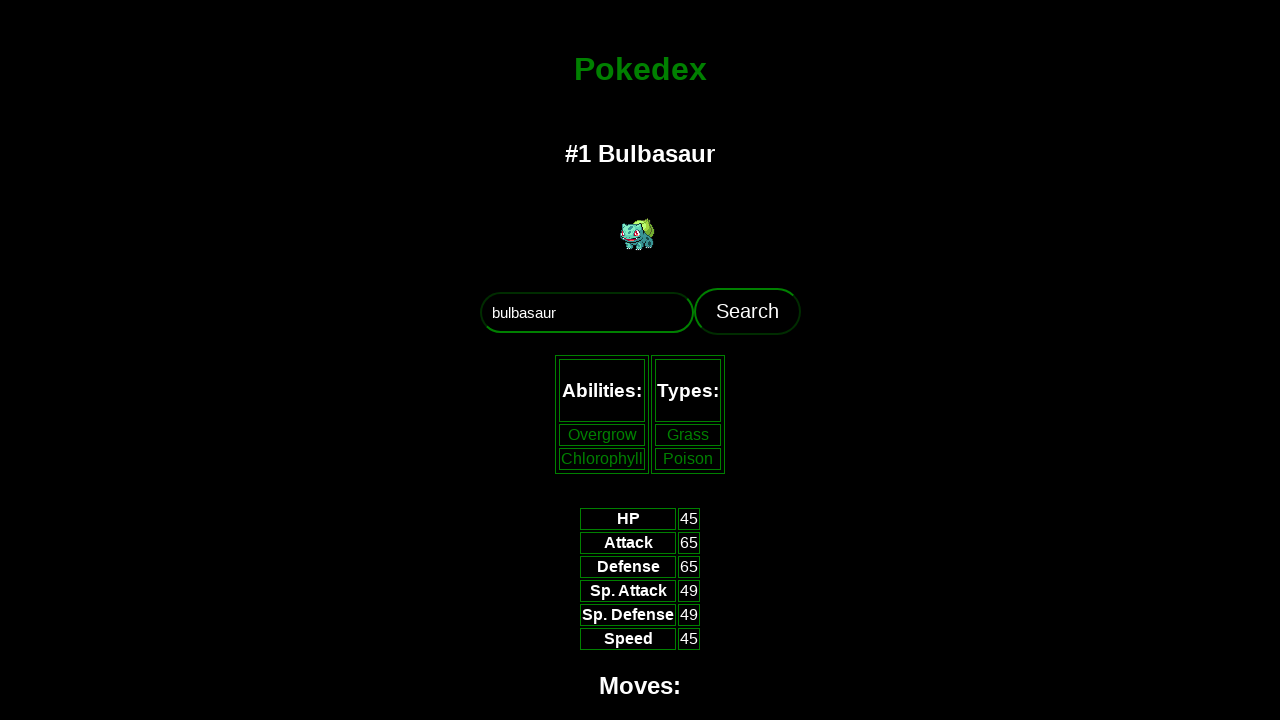